Tests browser navigation functionality by clicking a link, navigating back, then navigating forward, and verifying page titles at each step

Starting URL: http://www.20min.ch/

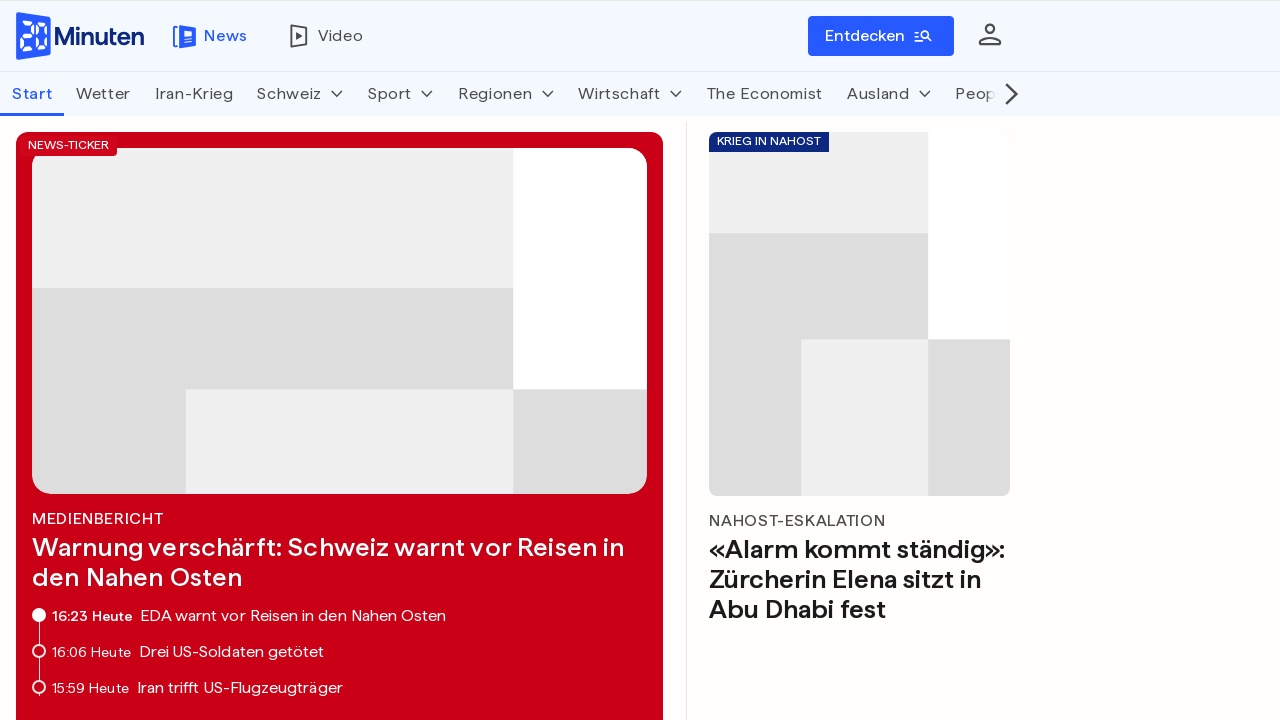

Clicked on the 'Schweiz' link at (290, 94) on text=Schweiz
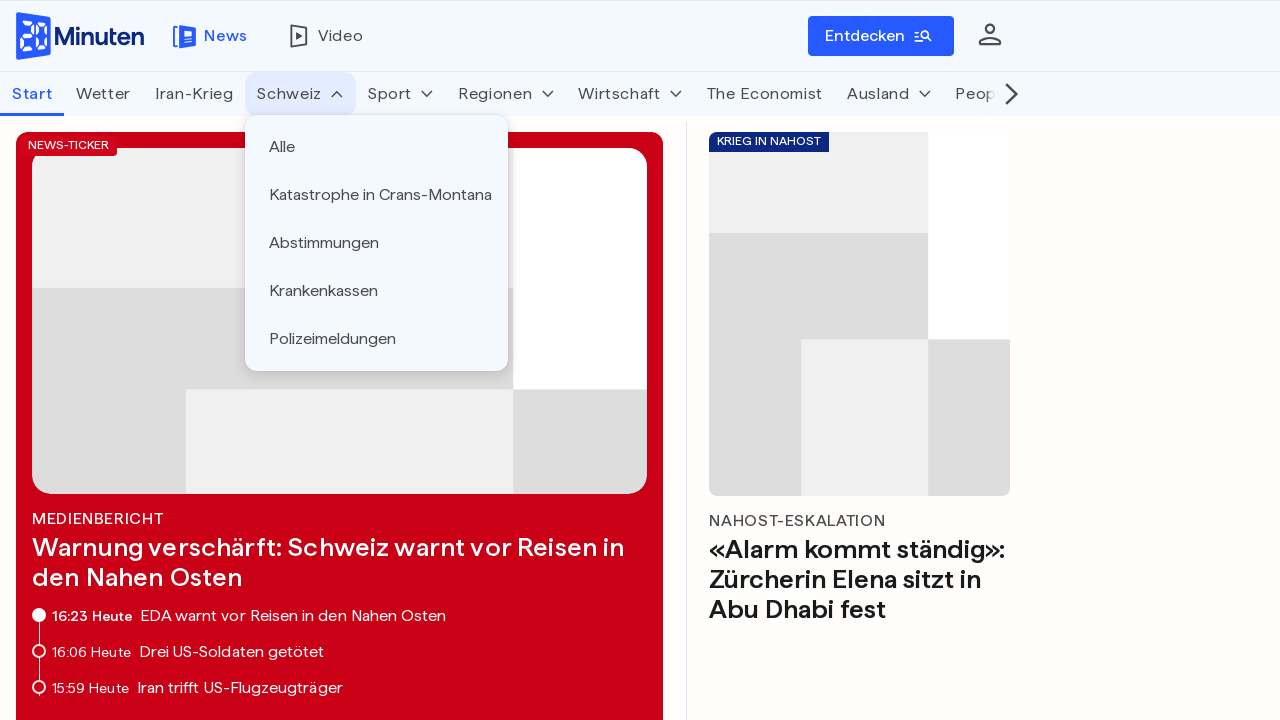

Waited for page to load after clicking 'Schweiz' link
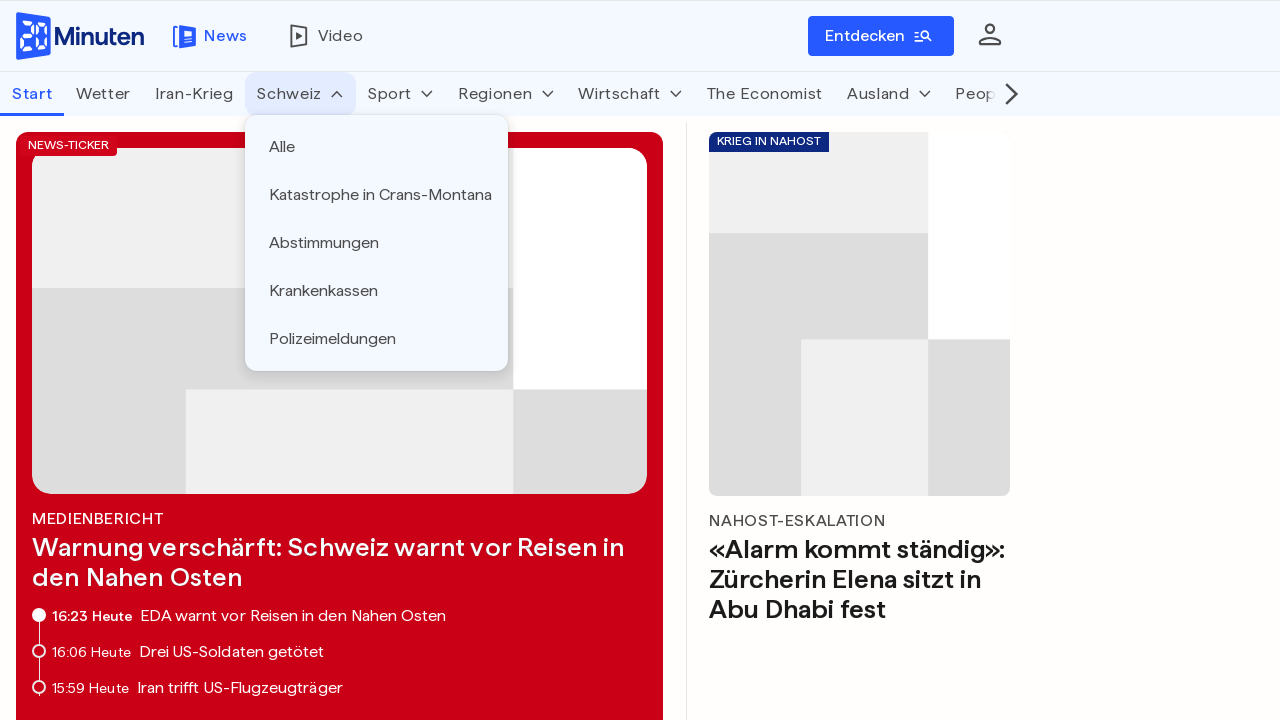

Navigated back to the previous page
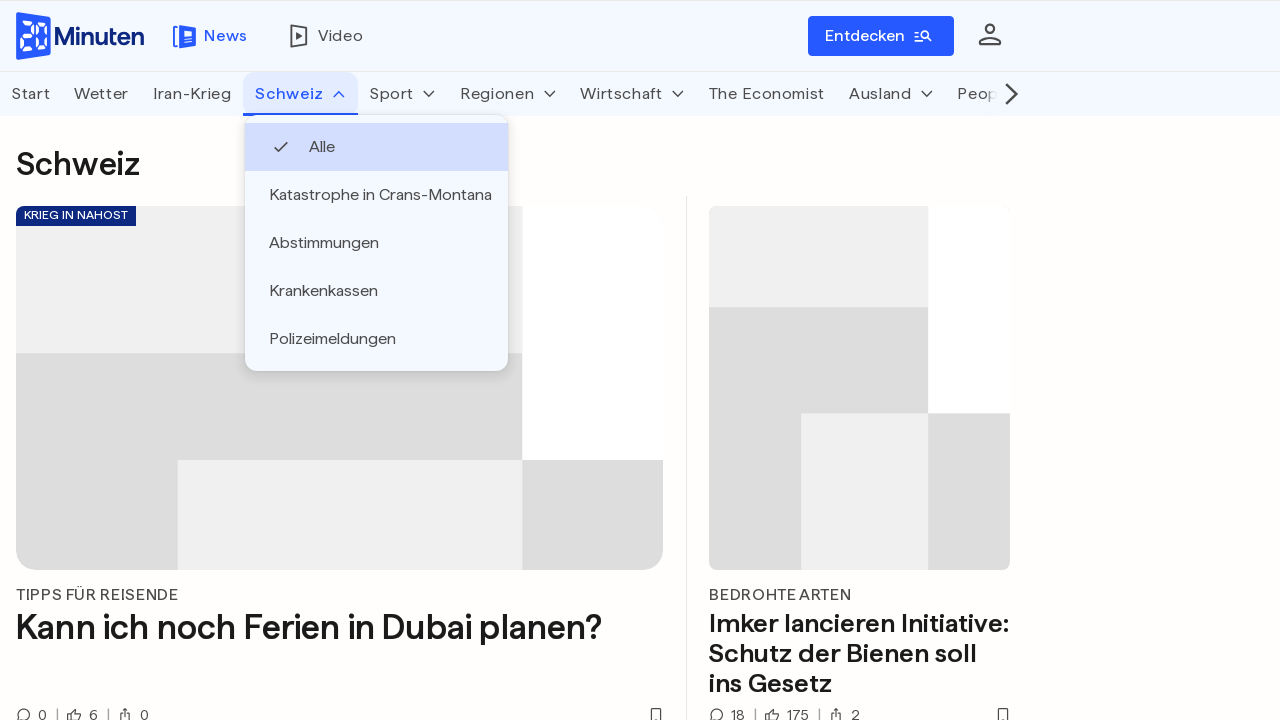

Waited for page to load after navigating back
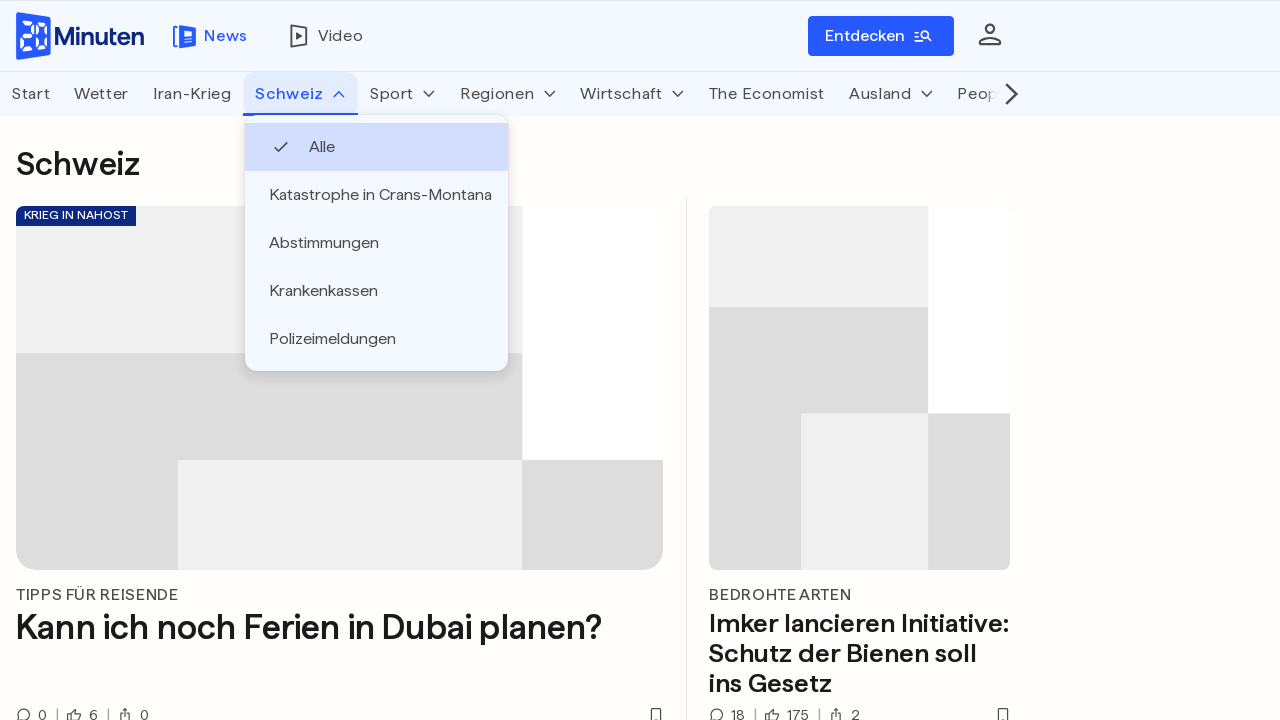

Navigated forward to the next page
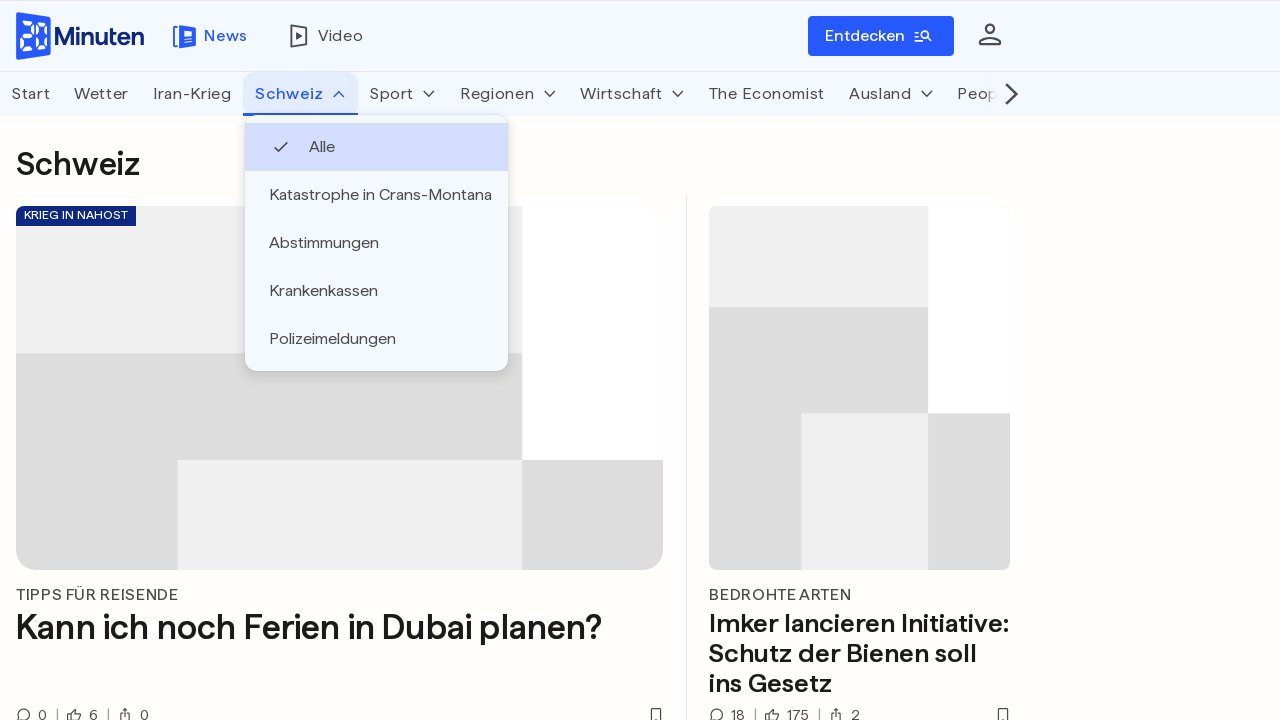

Waited for page to load after navigating forward
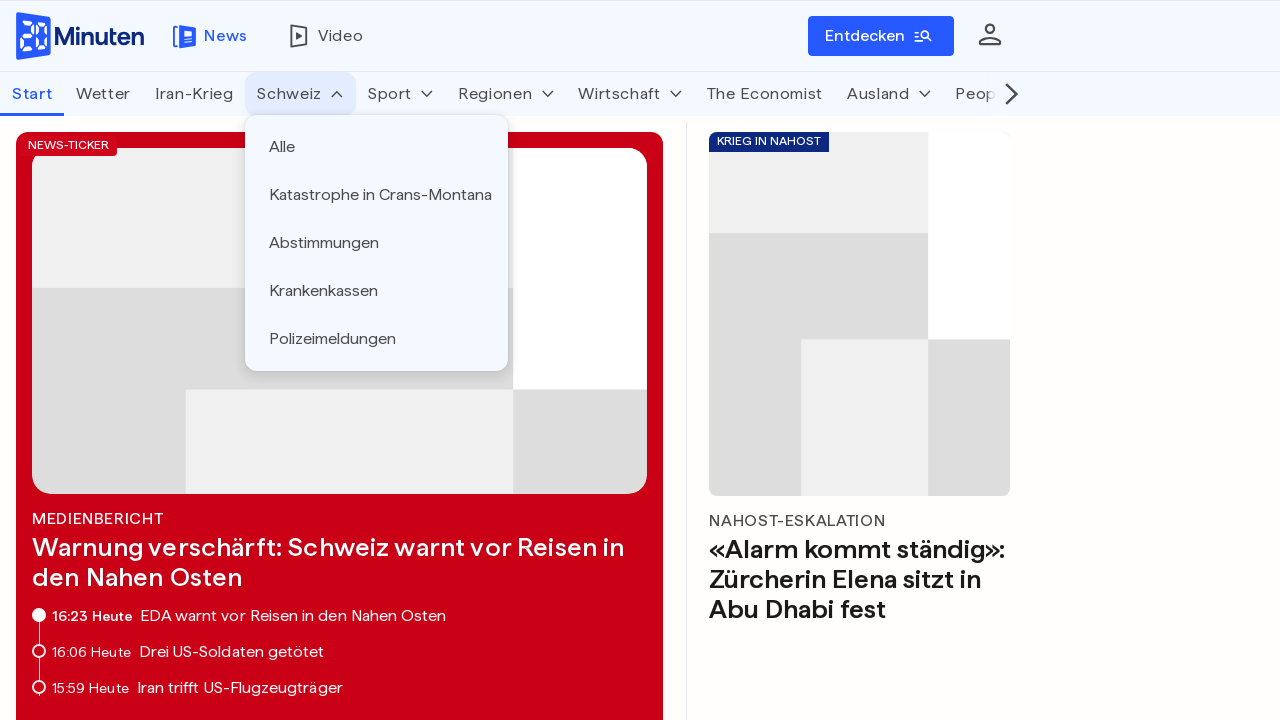

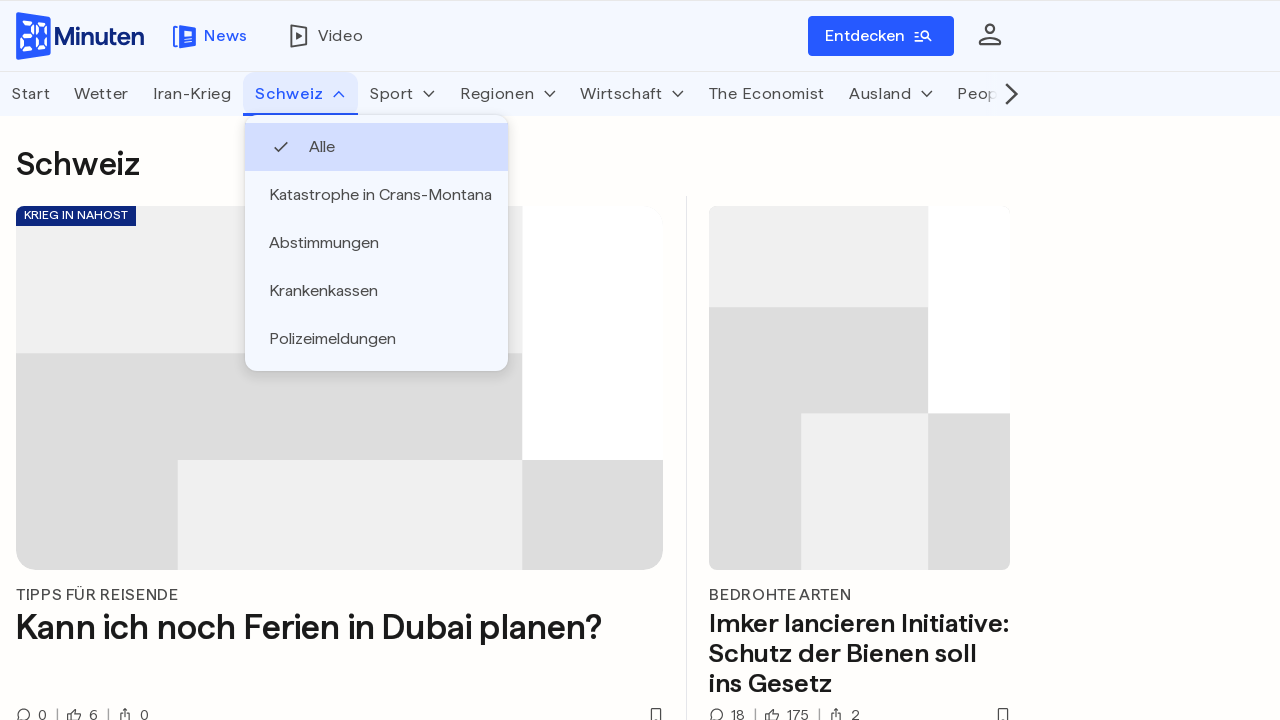